Tests clicking an "adder" button and waiting for a dynamically added red box element to appear

Starting URL: https://www.selenium.dev/selenium/web/dynamic.html

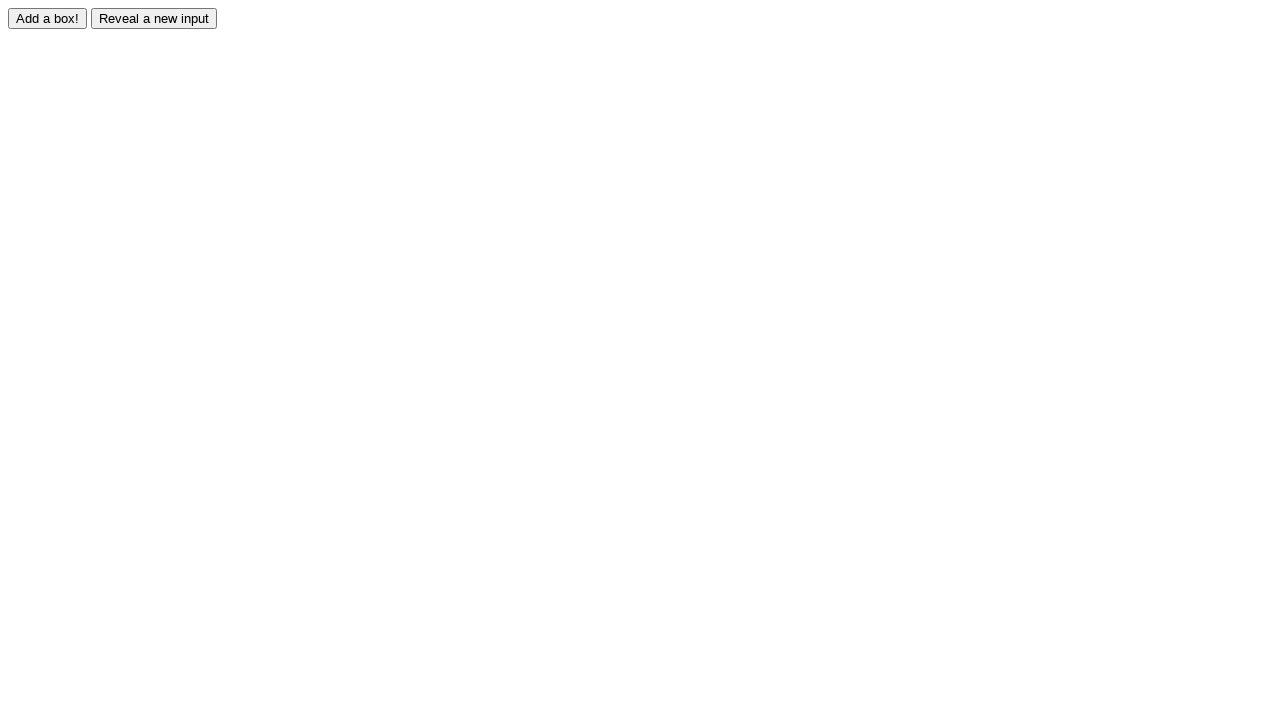

Clicked the adder button to trigger dynamic content at (48, 18) on #adder
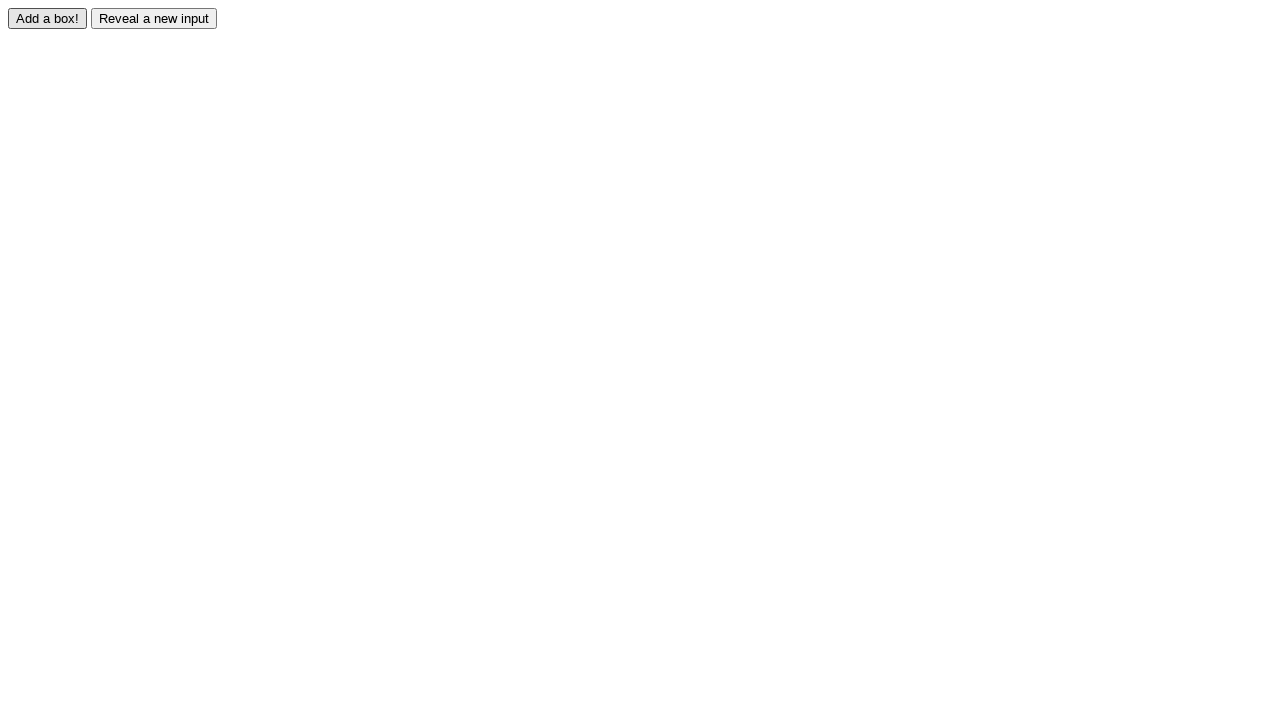

Waited for dynamically added red box element to appear
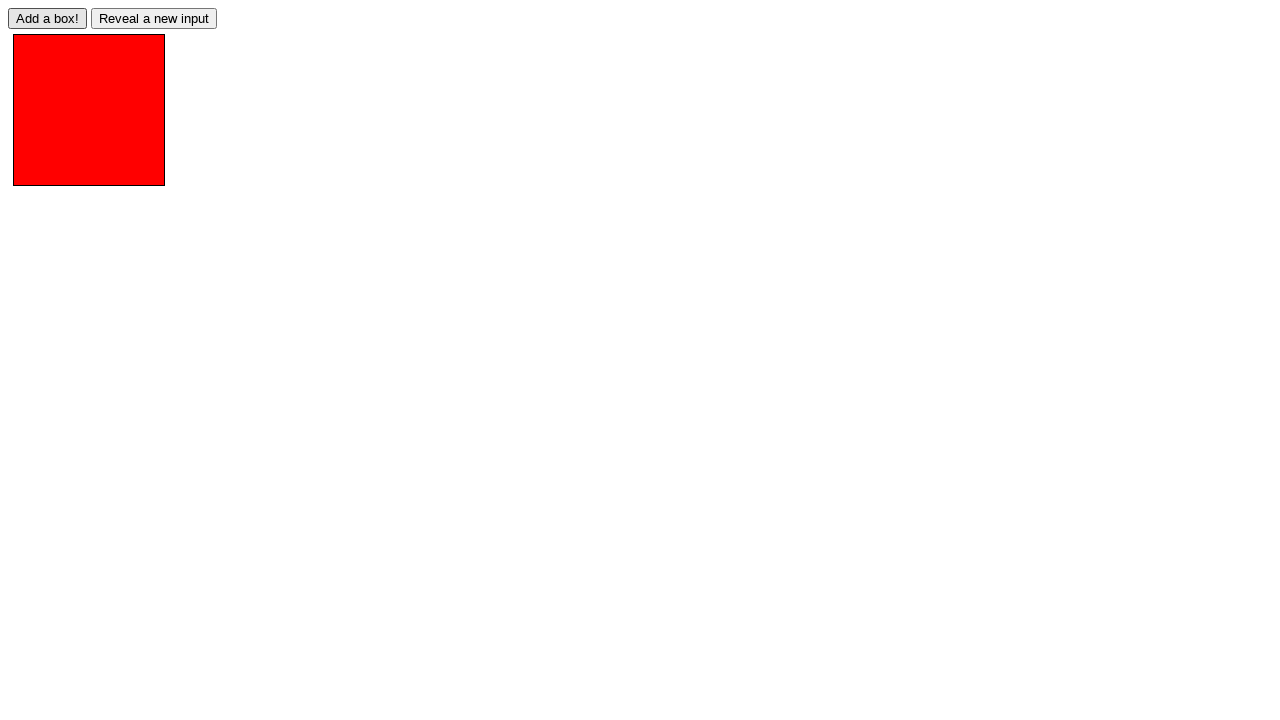

Located the dynamically added box element
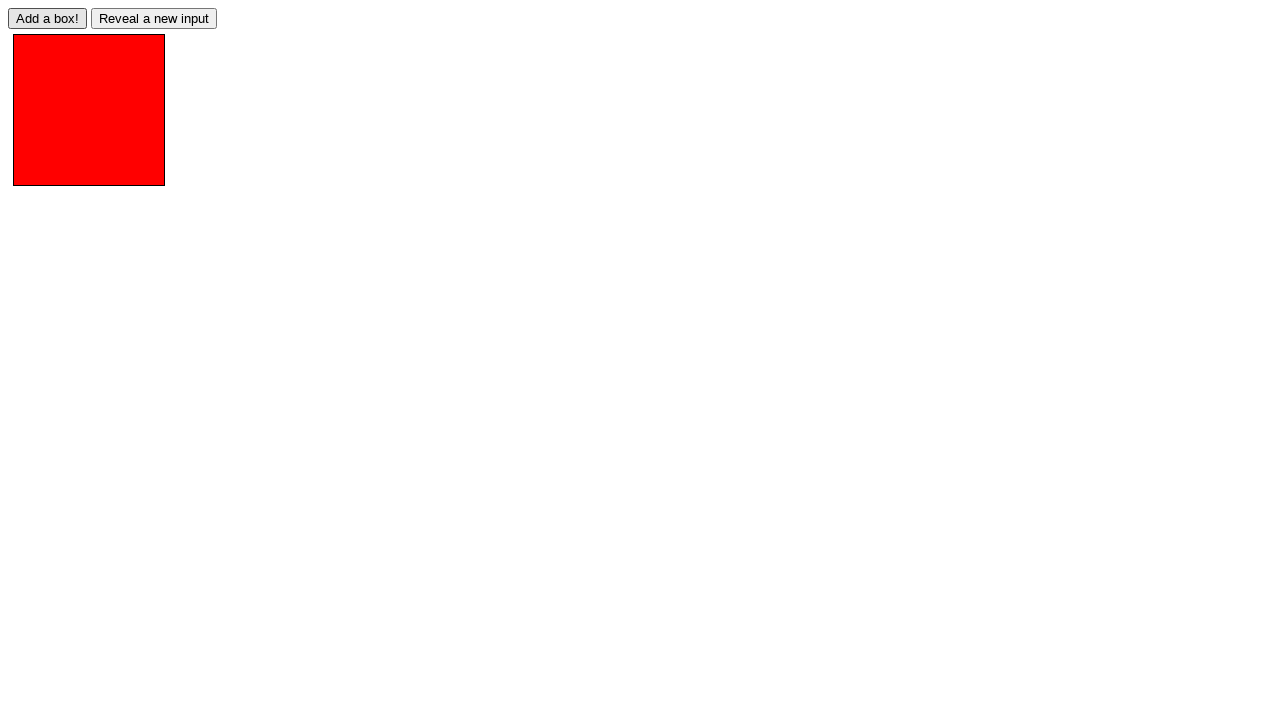

Verified the box has the correct 'redbox' class
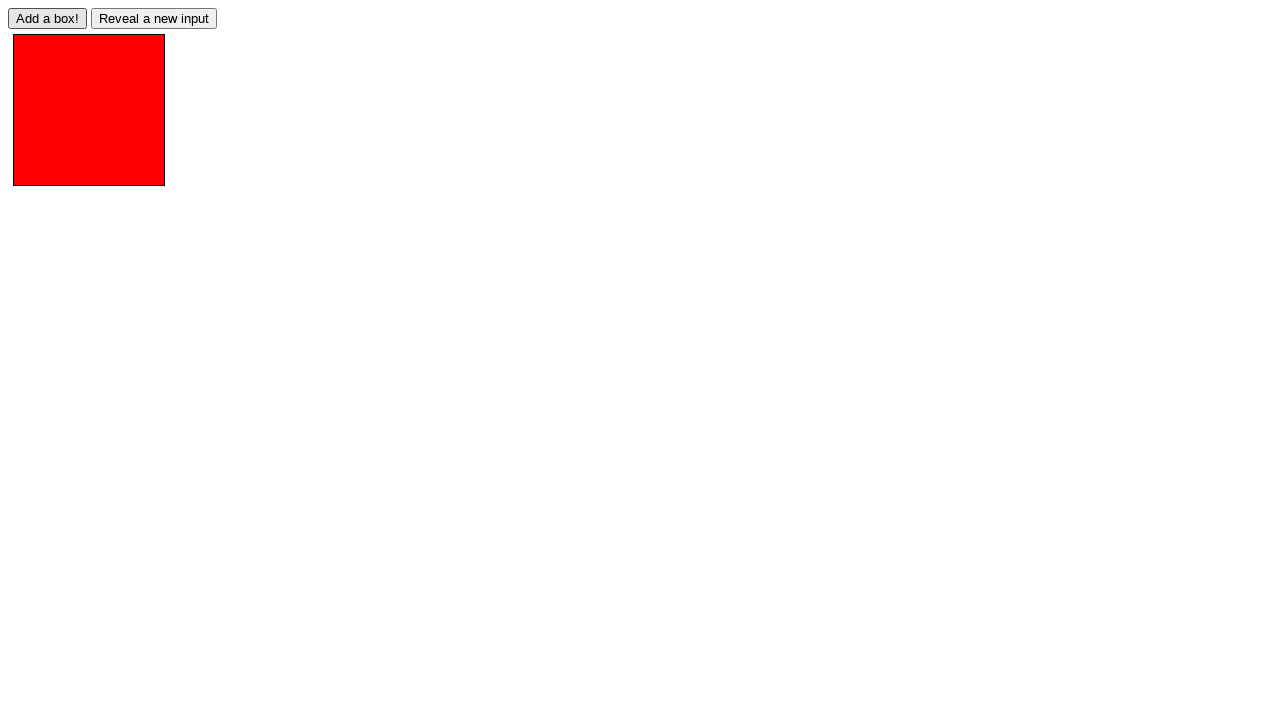

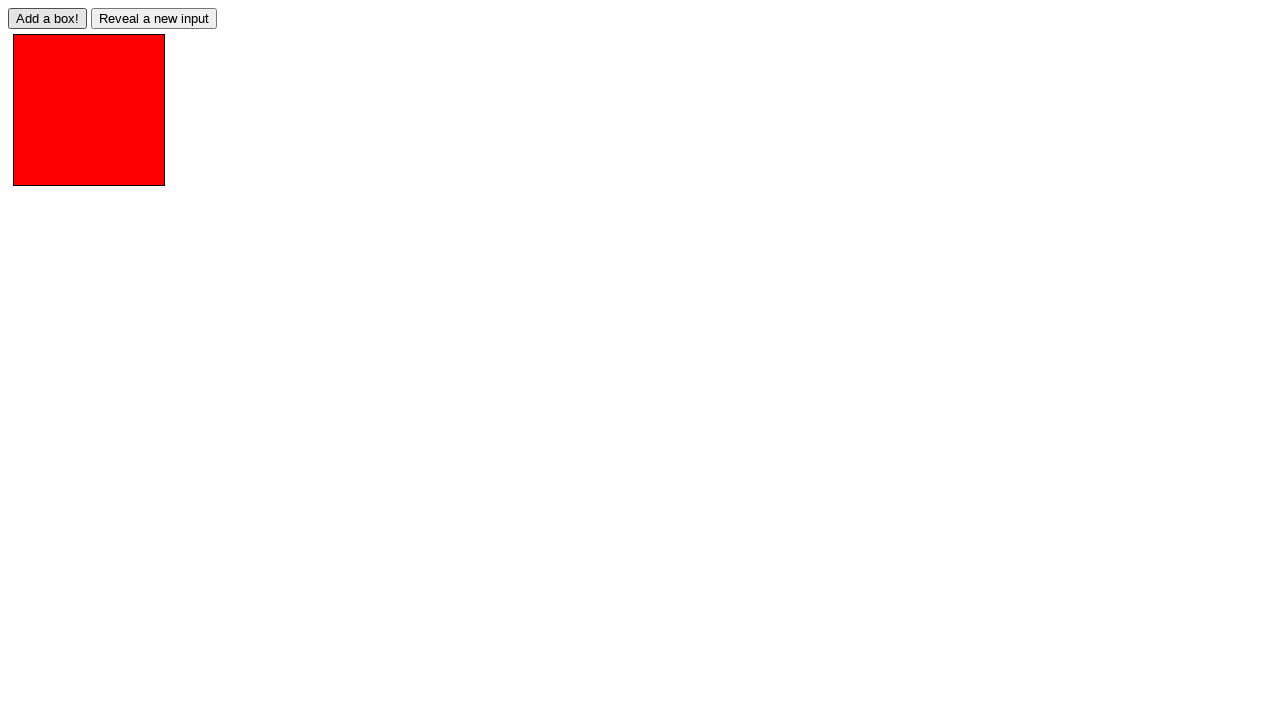